Tests table interaction by locating a specific row where the last name is "raj" and clicking the checkbox in that row to mark presence.

Starting URL: https://letcode.in/table

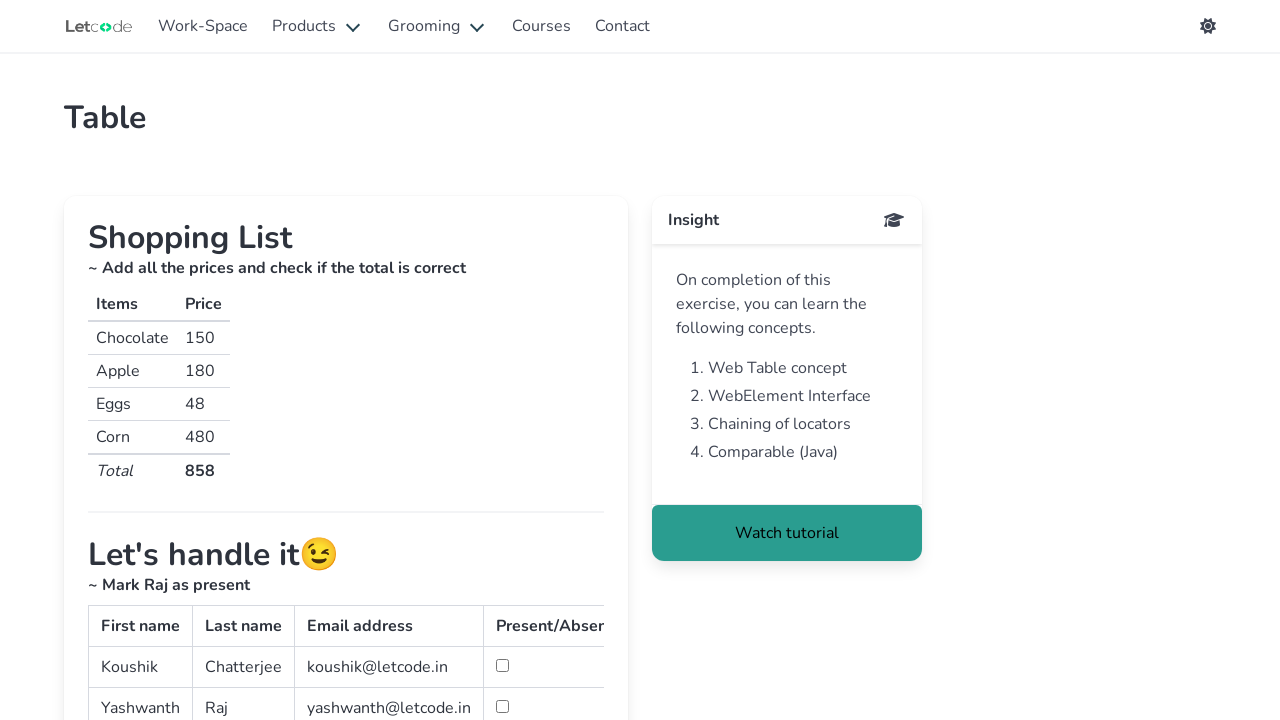

Waited for table with id 'simpletable' to be visible
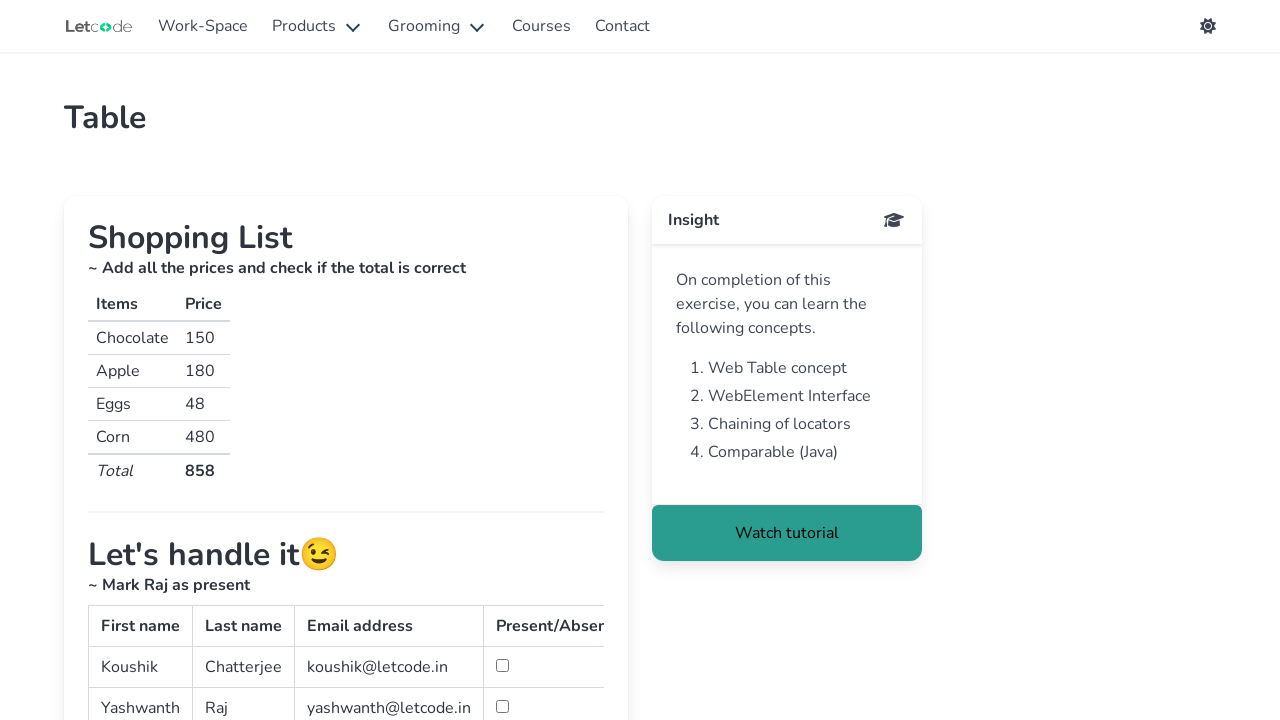

Located all rows in table body
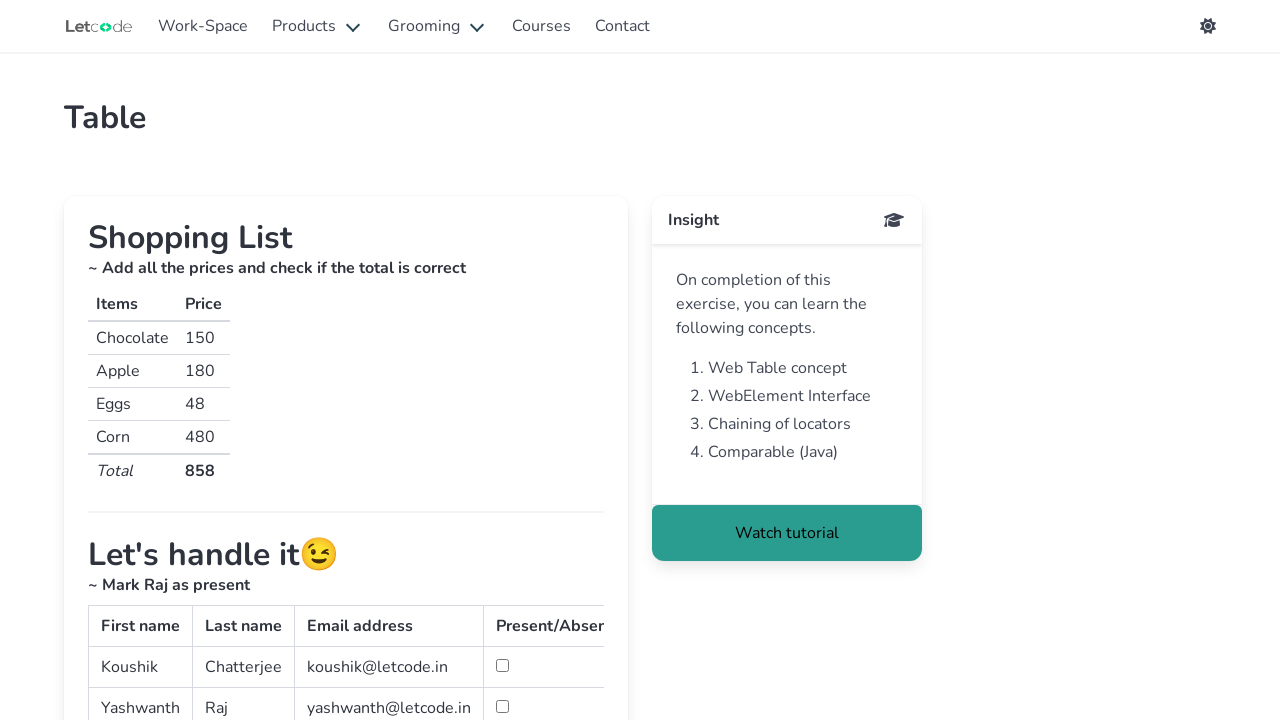

Got table row count: 3 rows
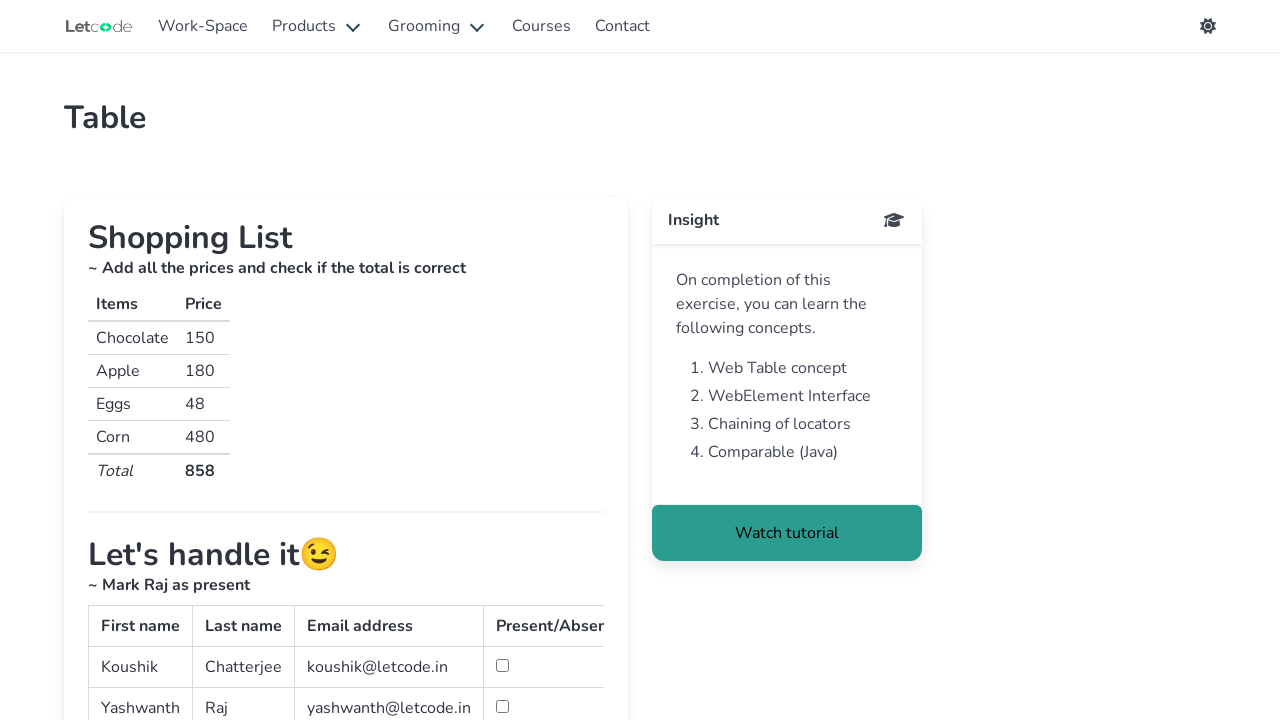

Retrieved last name from row 0: 'Chatterjee'
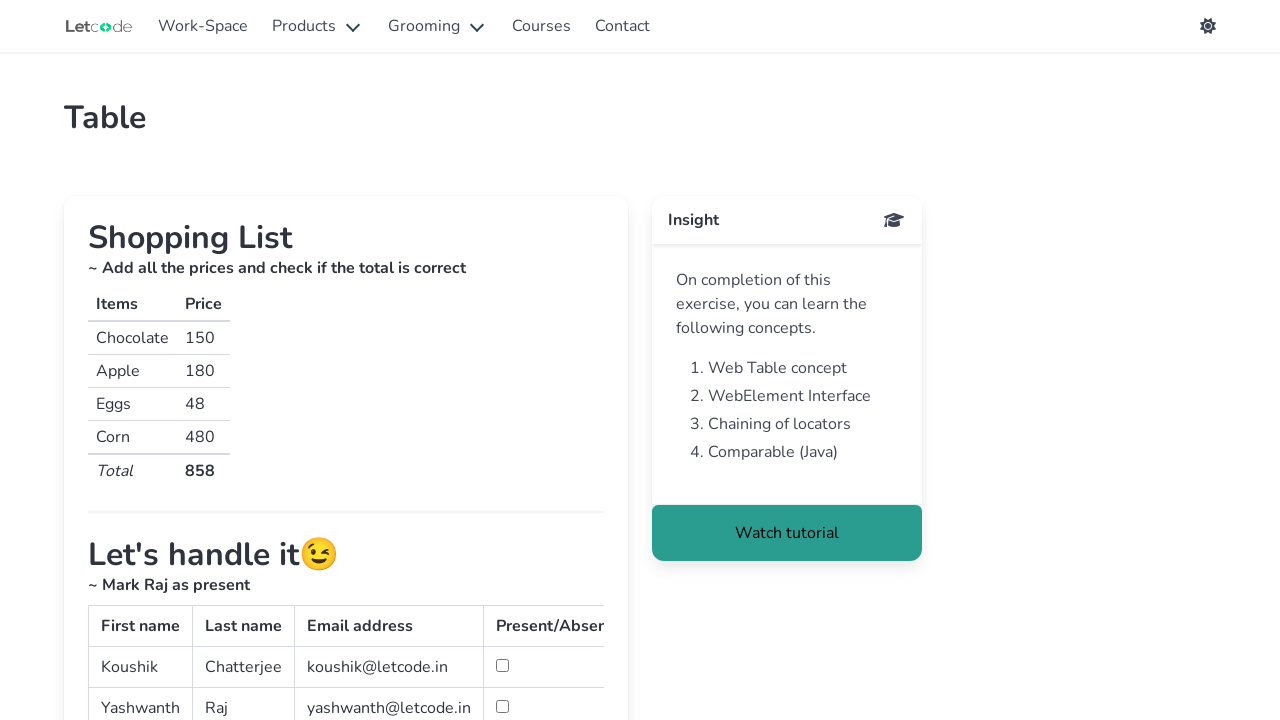

Retrieved last name from row 1: 'Raj'
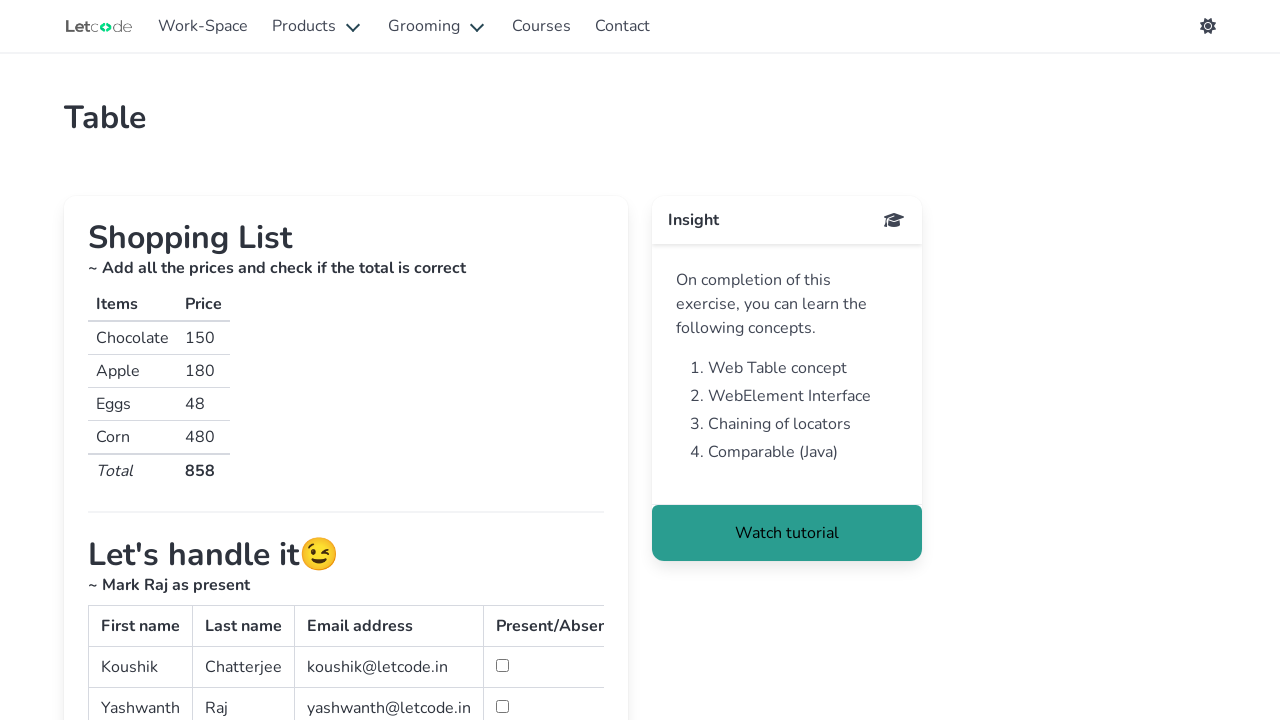

Found row with last name 'raj' and clicked checkbox to mark presence at (502, 706) on #simpletable tbody tr >> nth=1 >> td >> nth=3 >> input
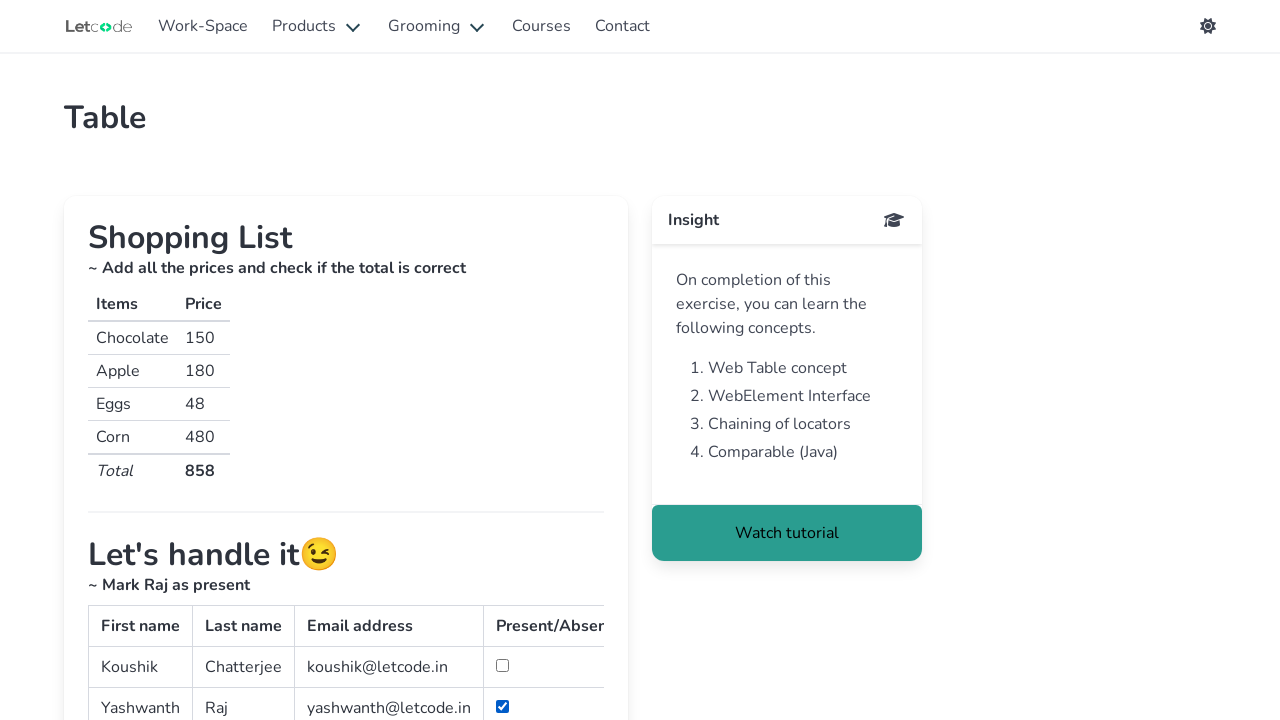

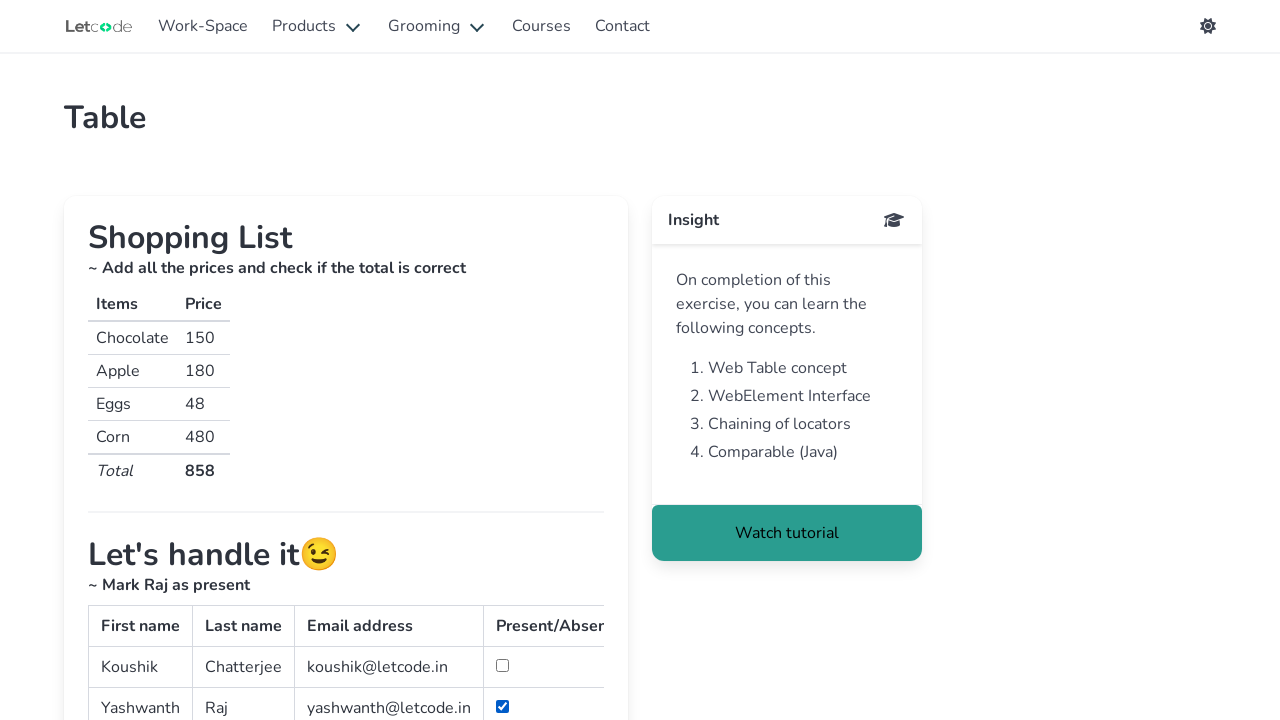